Navigates to Python.org and verifies the presence of various page elements including the search bar, submit button, documentation link, and bug report link using different selector strategies.

Starting URL: https://www.python.org/

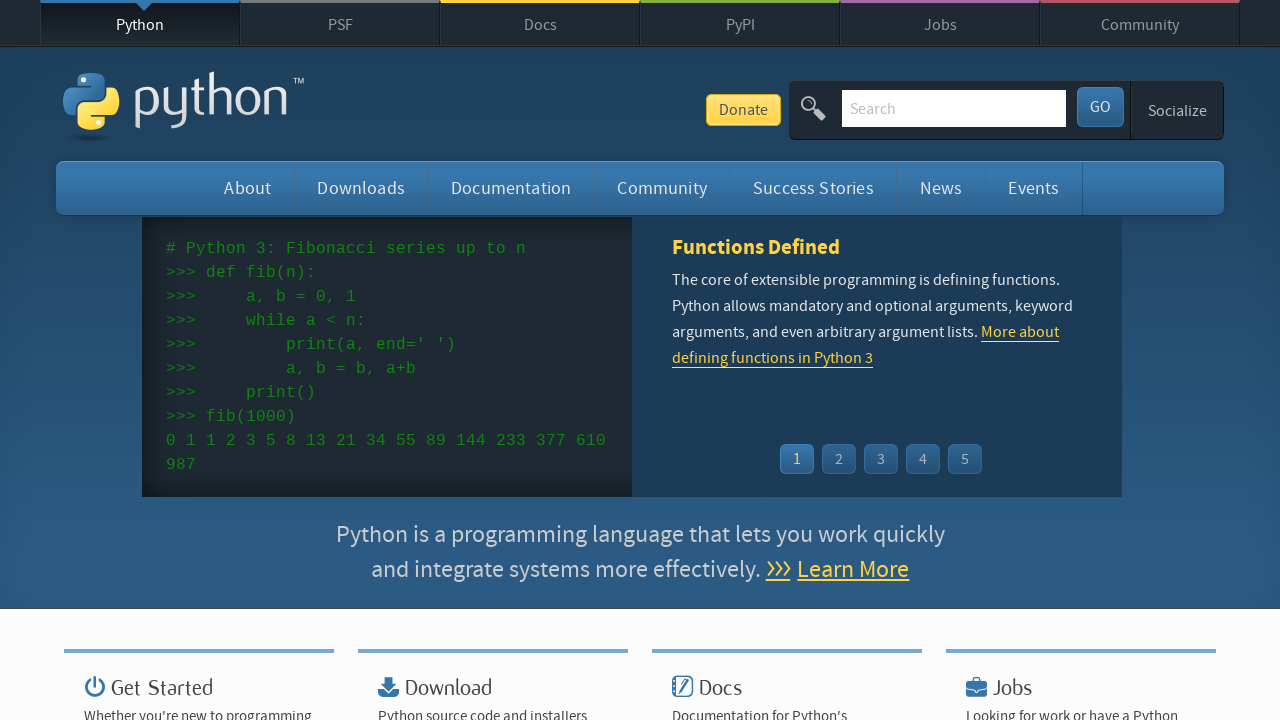

Navigated to Python.org homepage
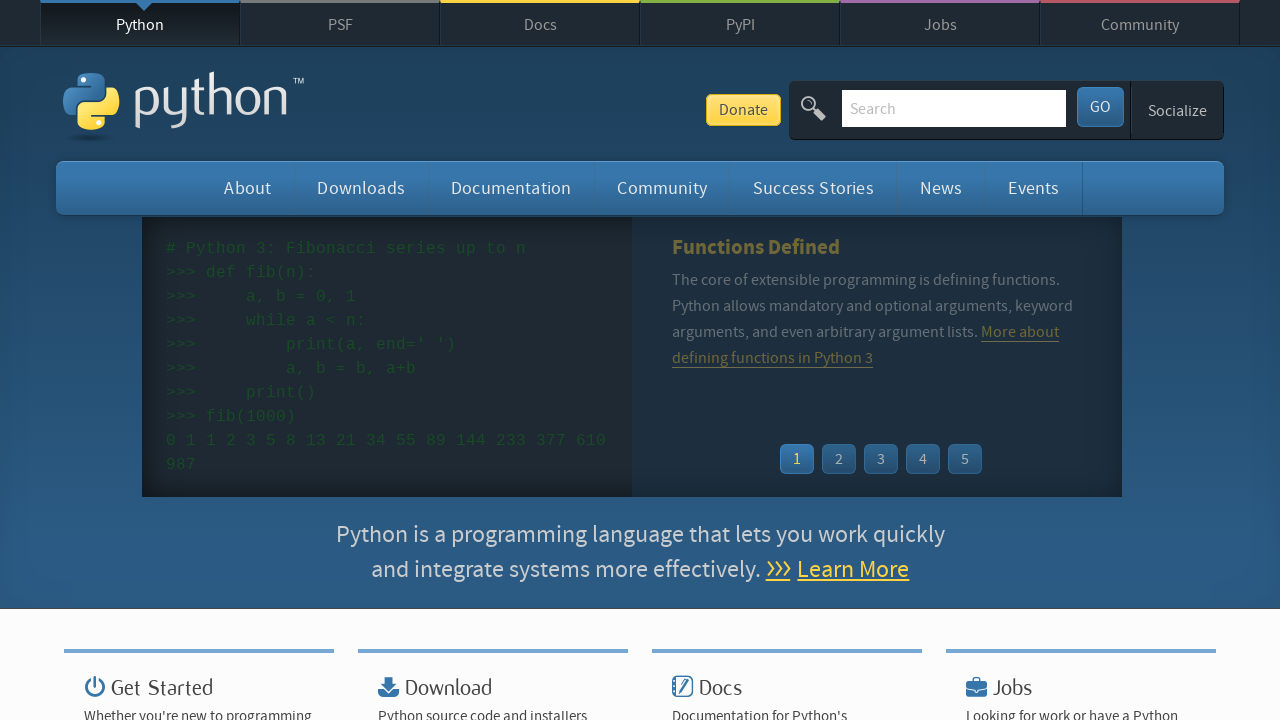

Search bar element is visible
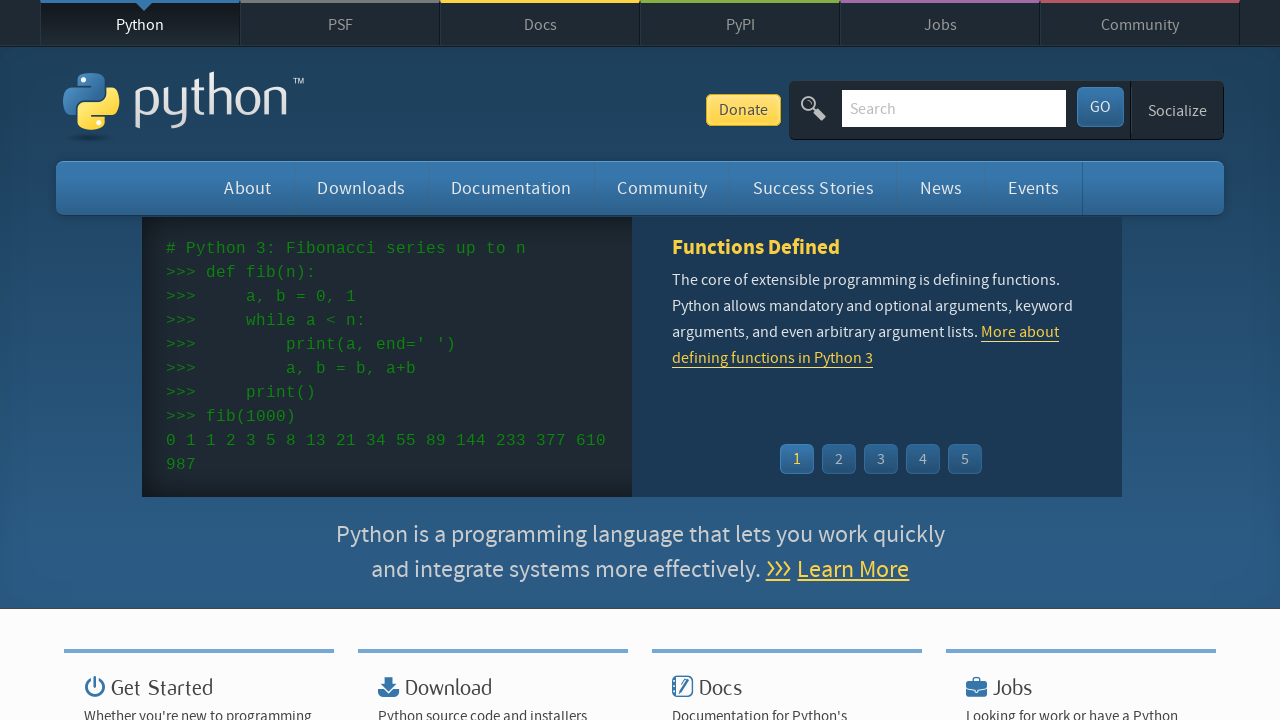

Submit button element is visible
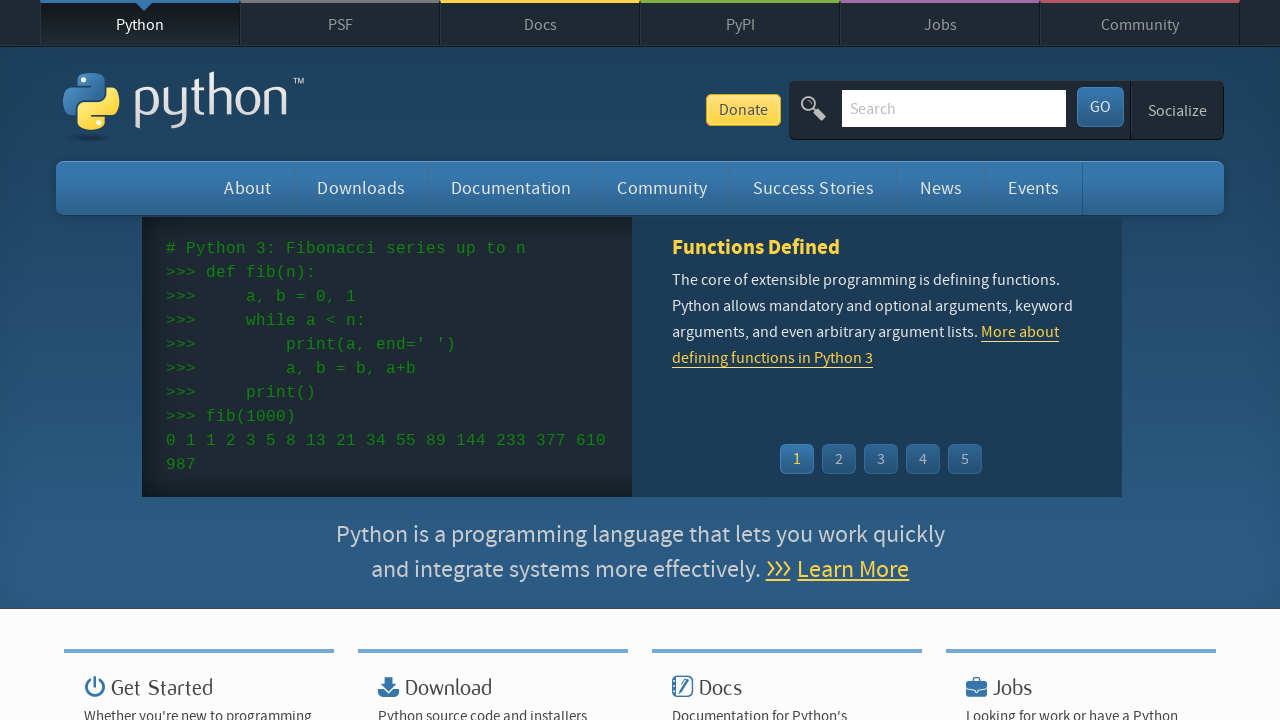

Documentation link element is visible
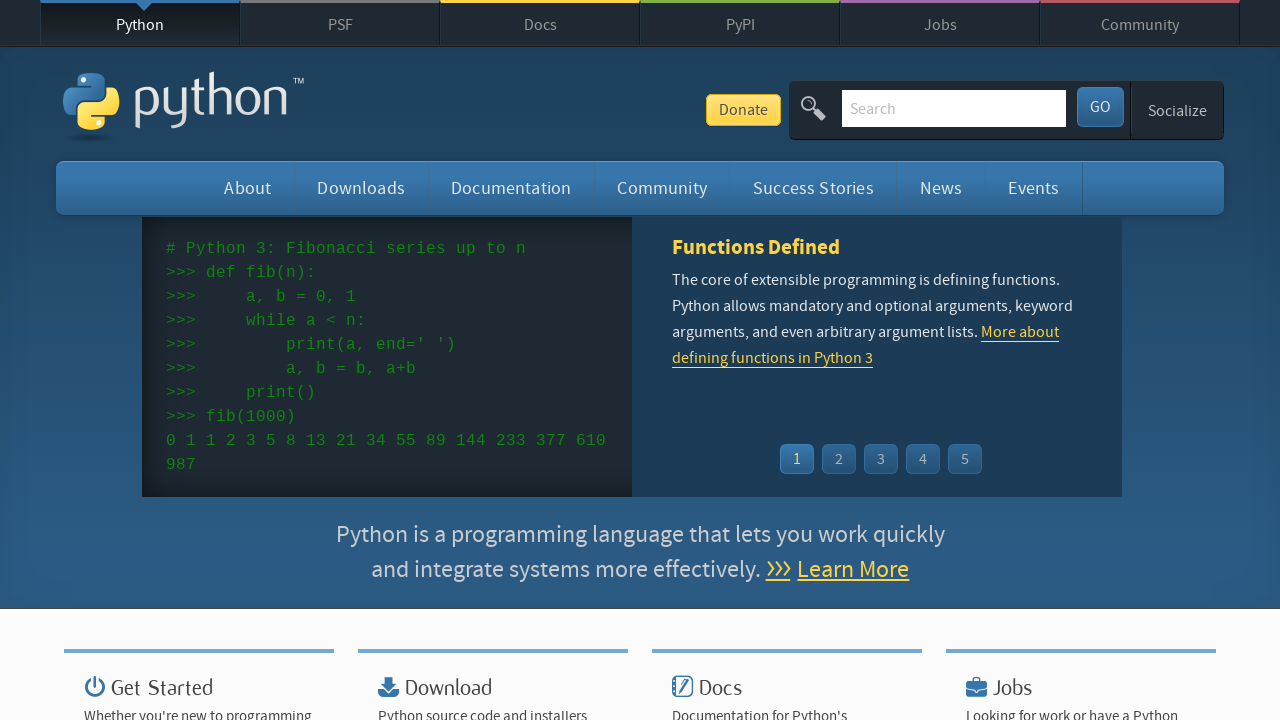

Bug report link element is visible
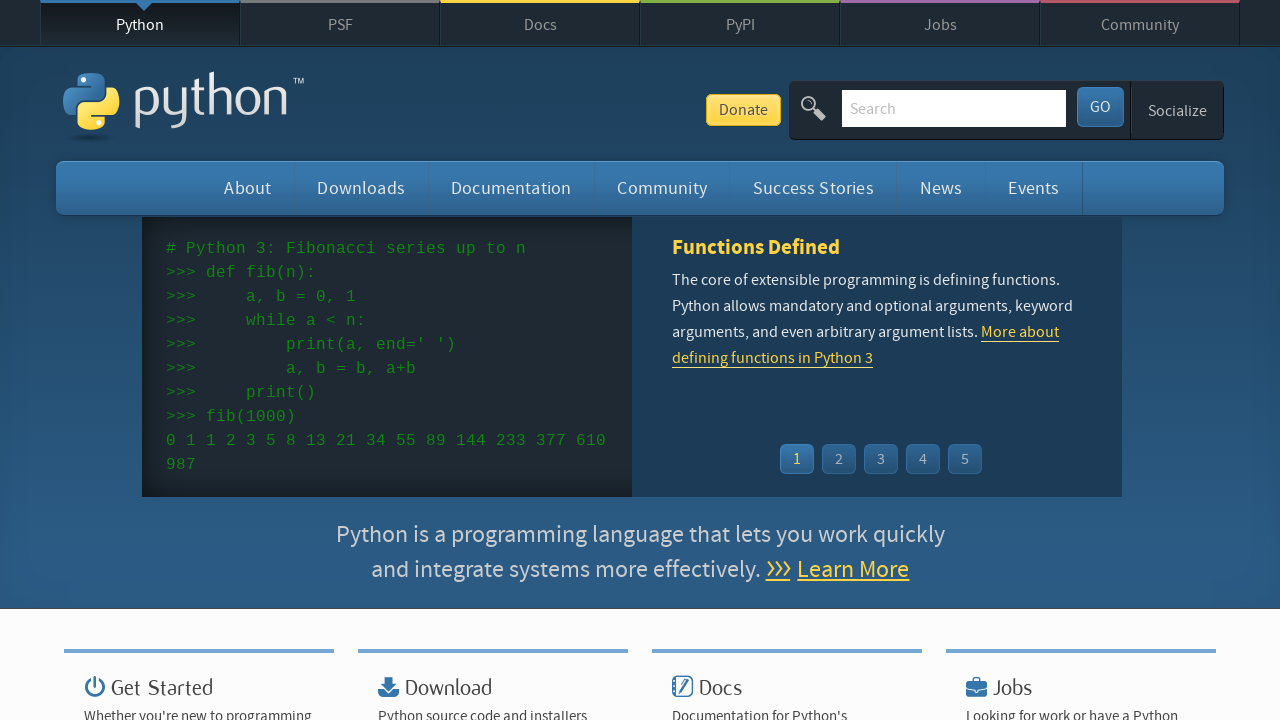

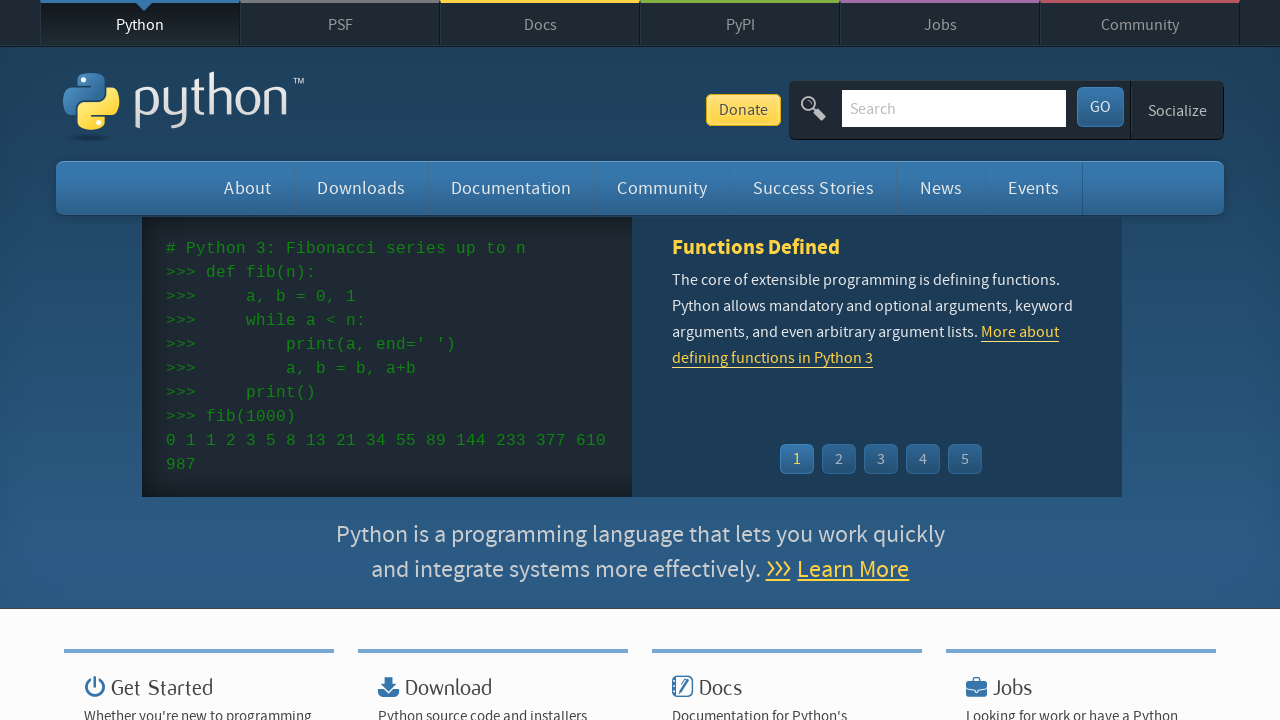